Tests a JavaScript prompt dialog by entering text and verifying it appears on the page

Starting URL: https://letcode.in/alert

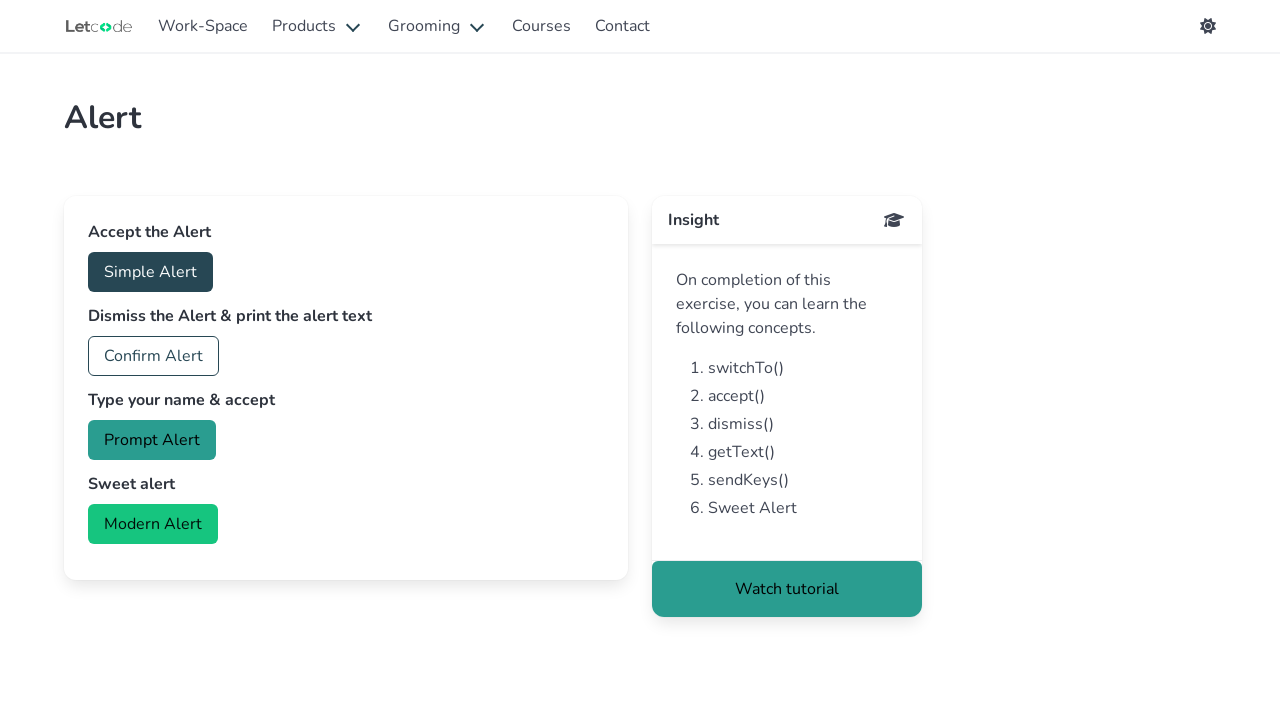

Set up dialog handler to accept prompt with name 'Jennifer'
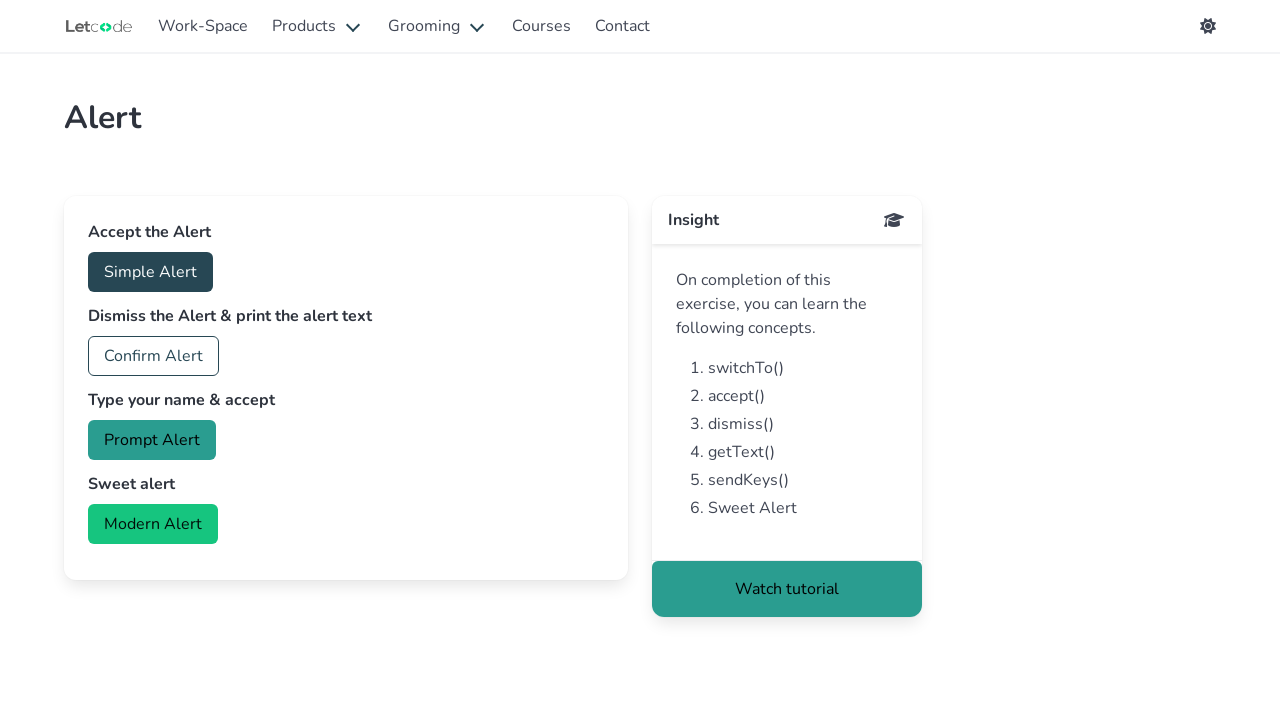

Clicked prompt button to trigger dialog at (152, 440) on #prompt
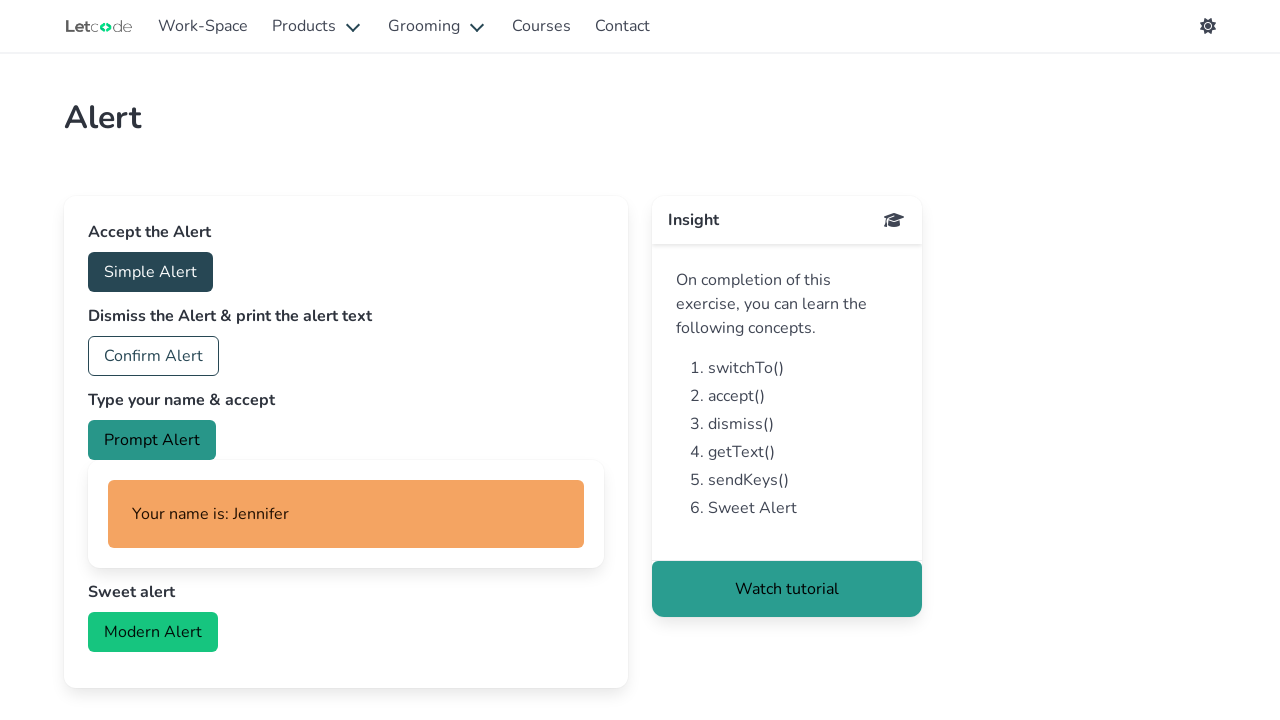

Waited for result text to appear in #myName element
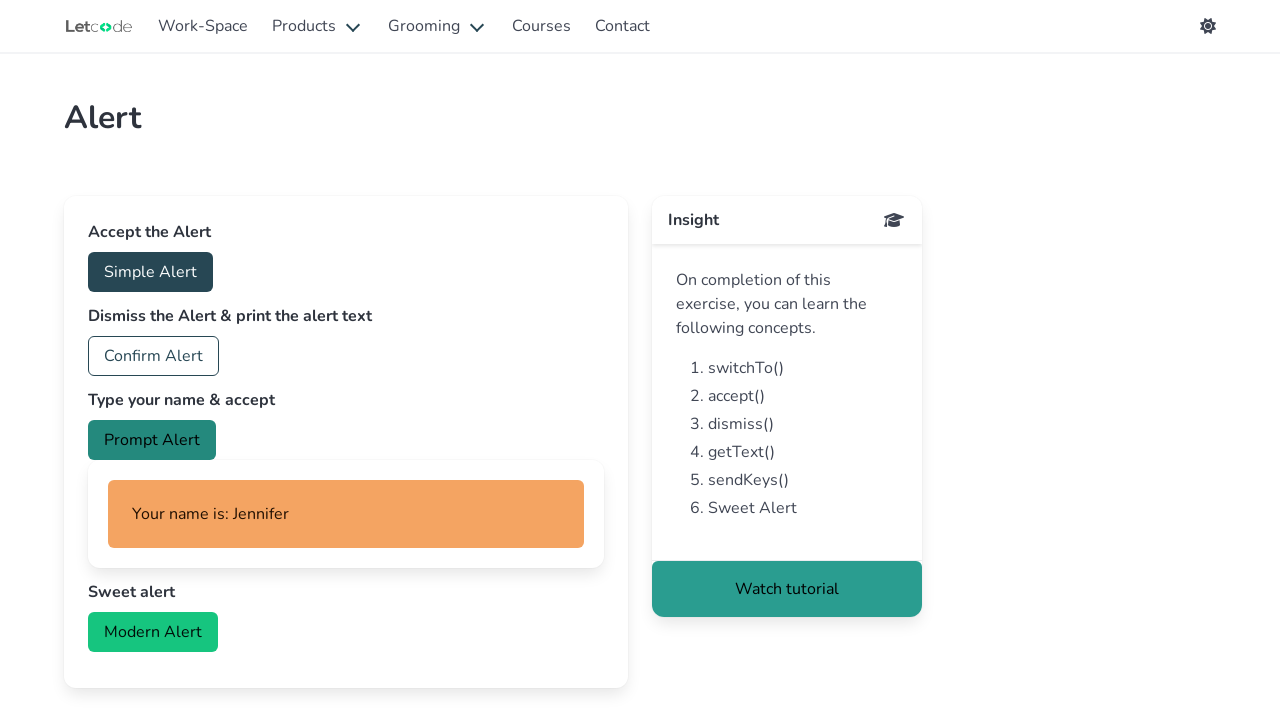

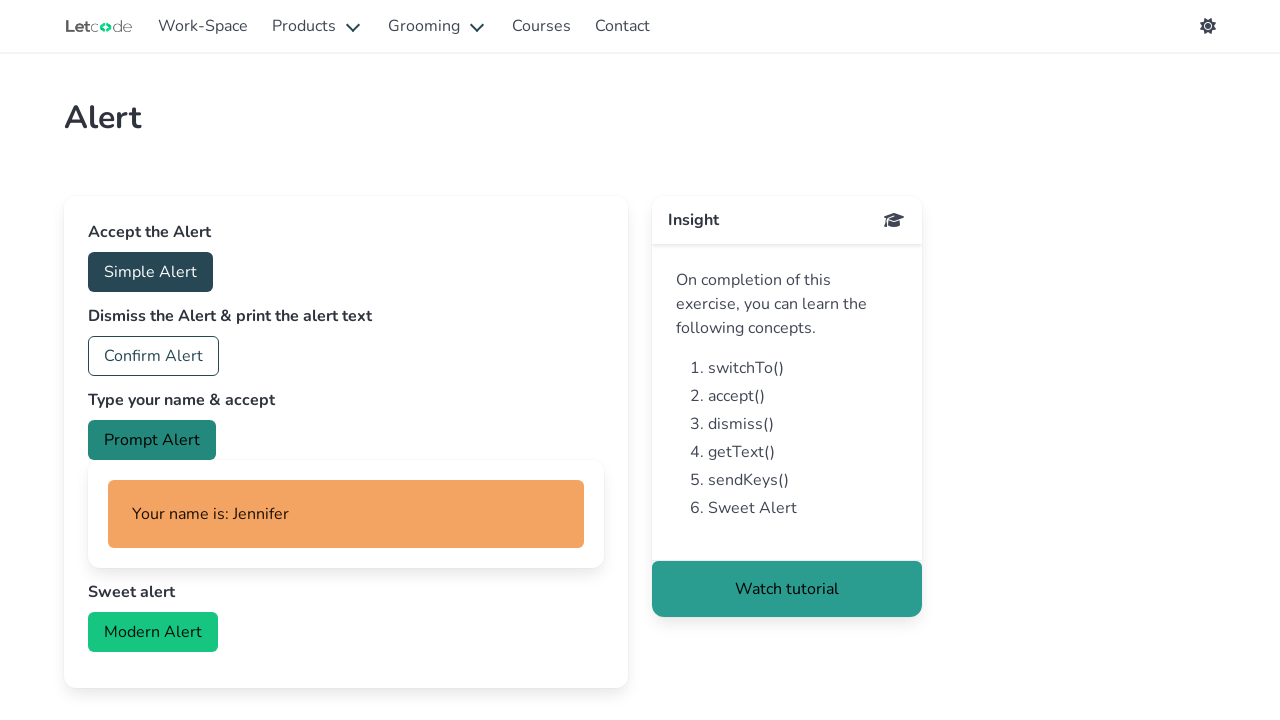